Tests the clear button functionality on an online calculator by entering a non-numeric symbol (+) and then pressing the clear button (c)

Starting URL: https://www.online-calculator.com/full-screen-calculator/

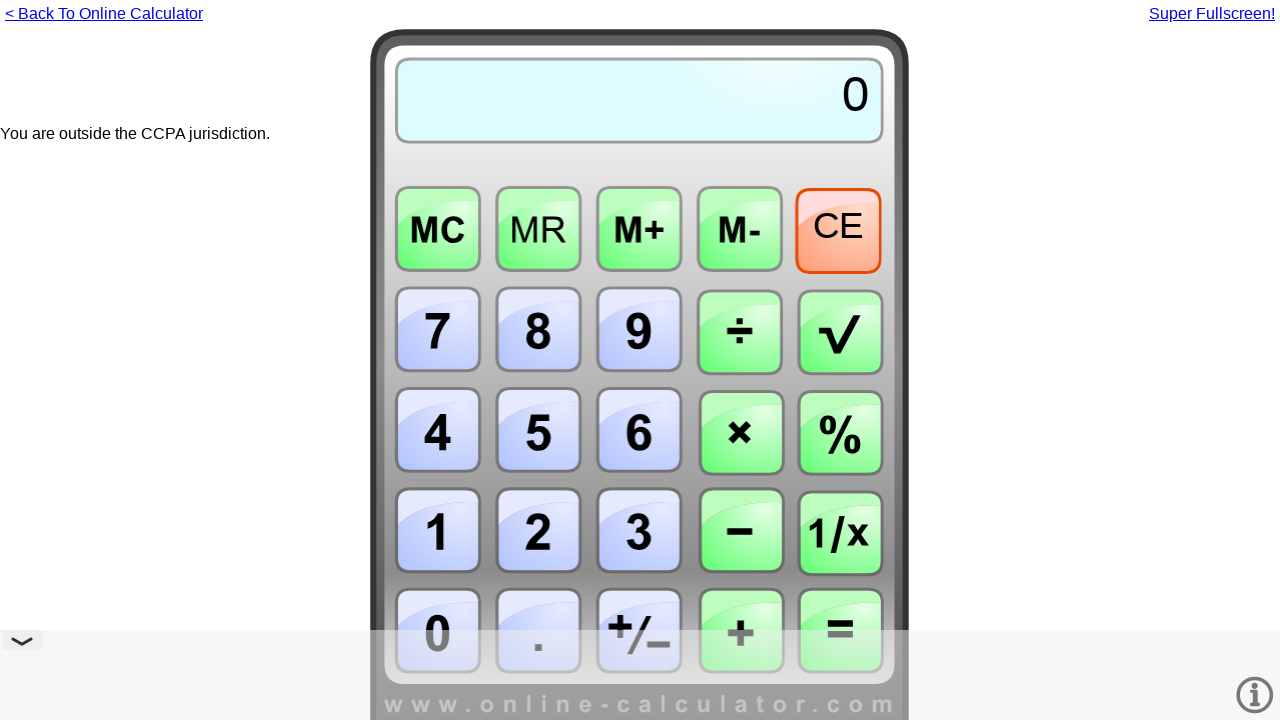

Pressed '+' to enter addition operator on calculator
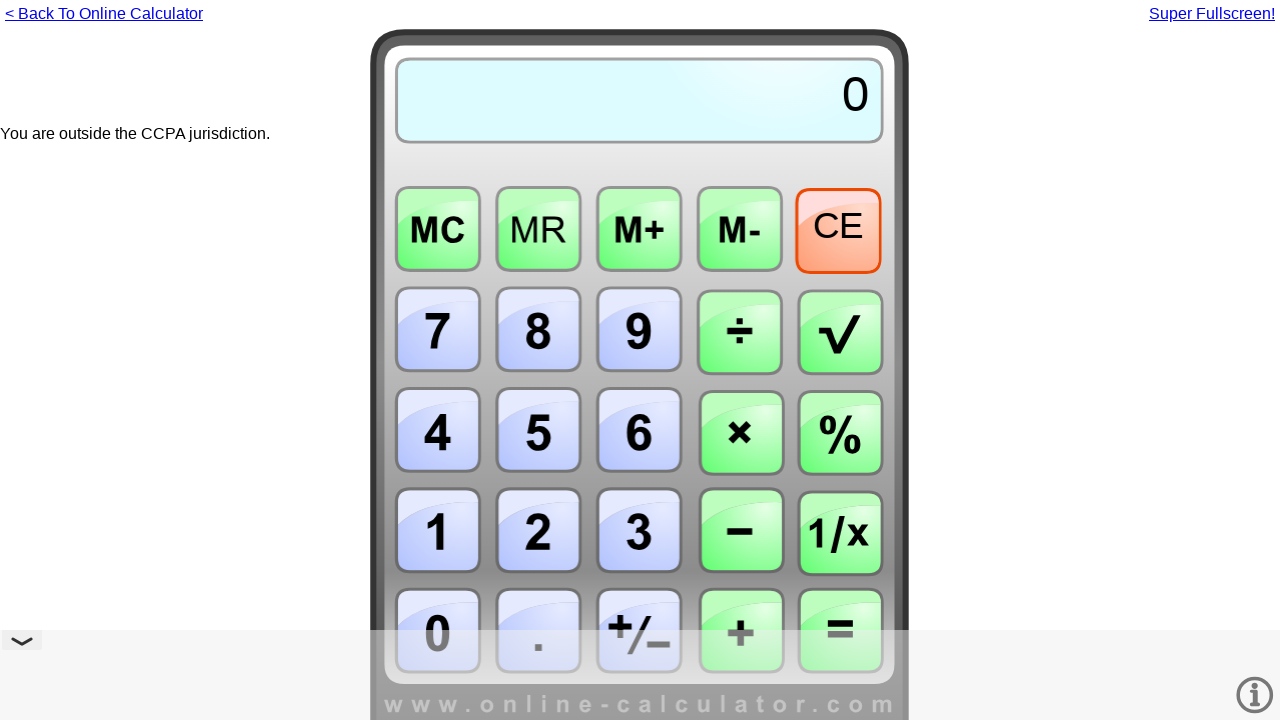

Pressed 'c' to clear the calculator
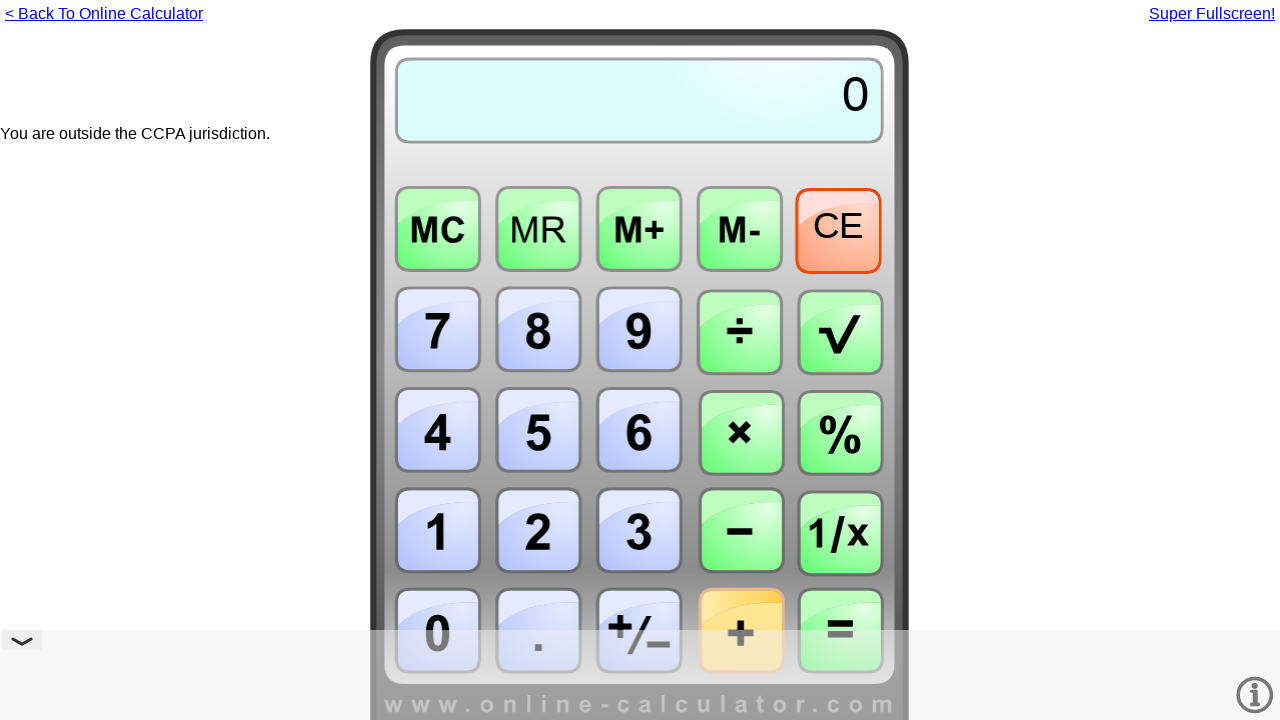

Waited 500ms for calculator to process clear action
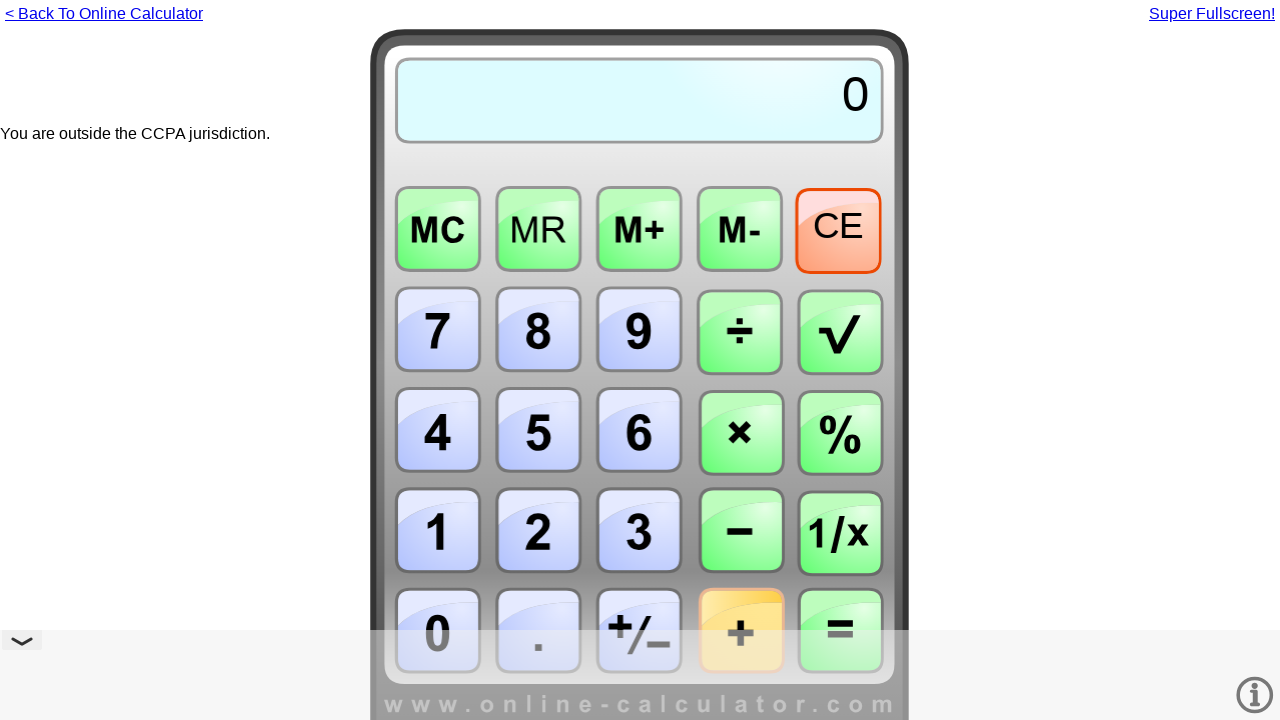

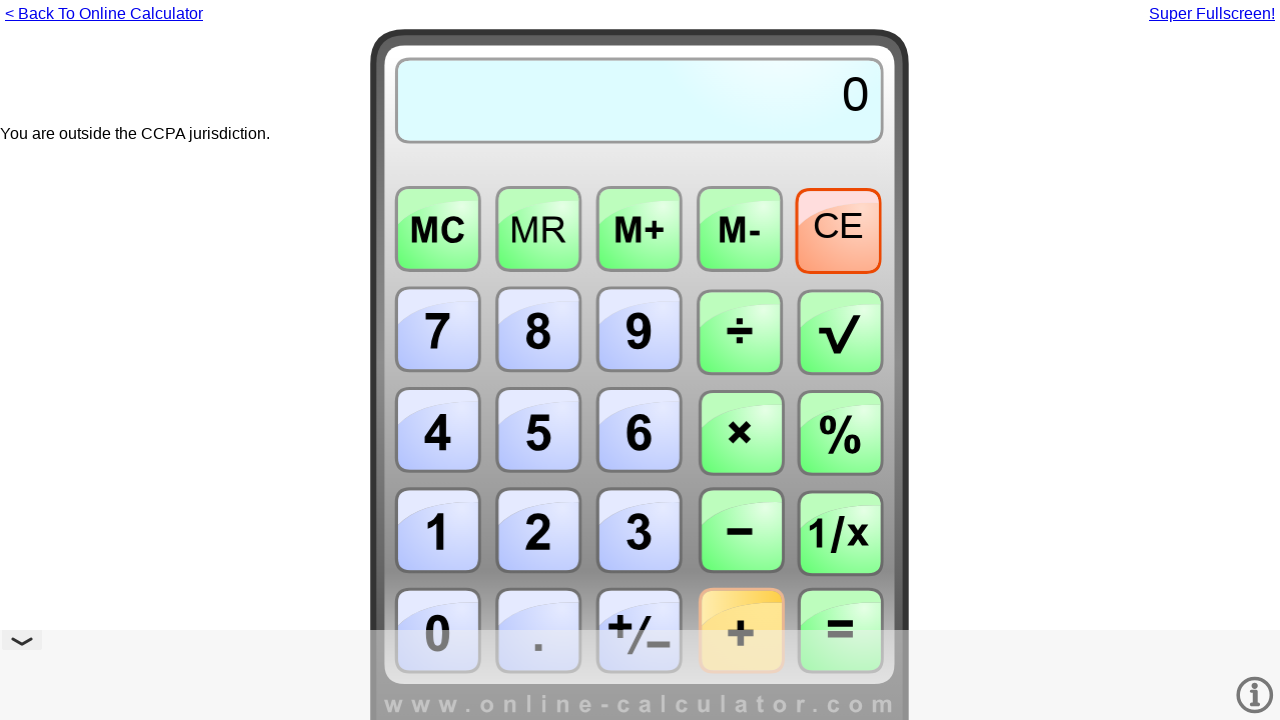